Navigates to the PhoneHouse website and then to the Samsung mobile phones category page, verifying that the product list loads.

Starting URL: https://www.phonehouse.es

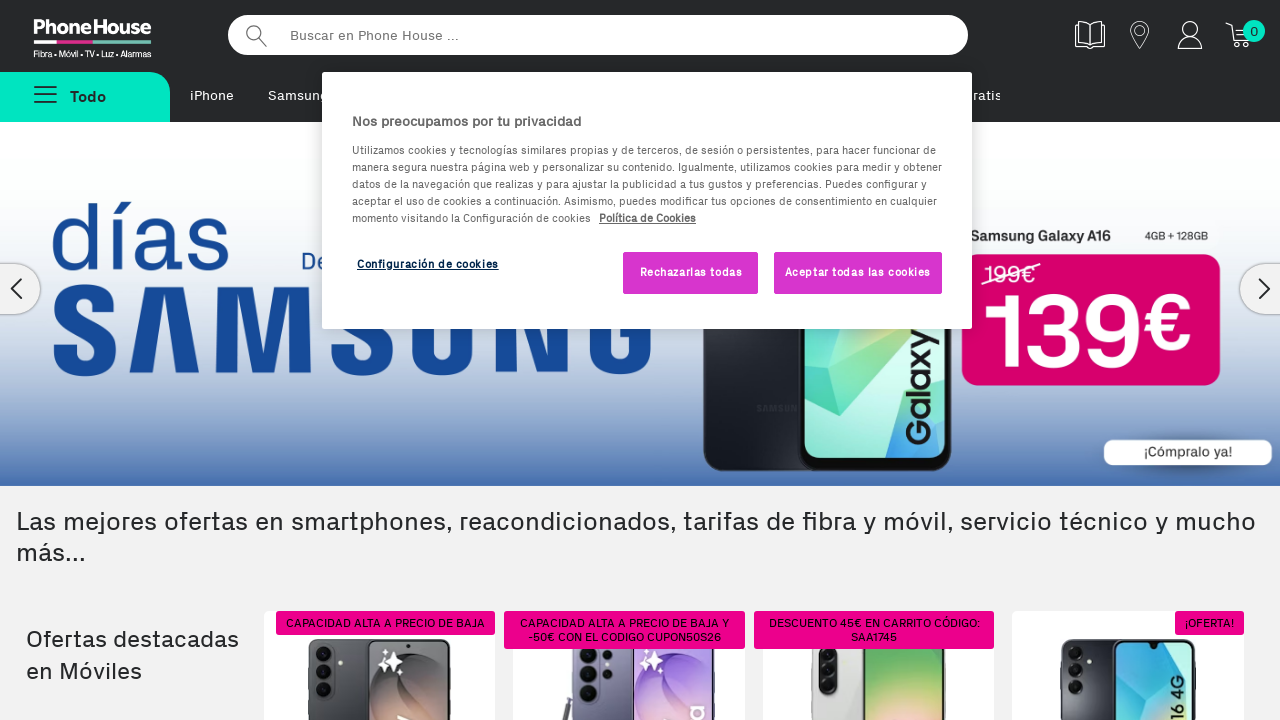

Navigated to PhoneHouse Samsung mobile phones category page
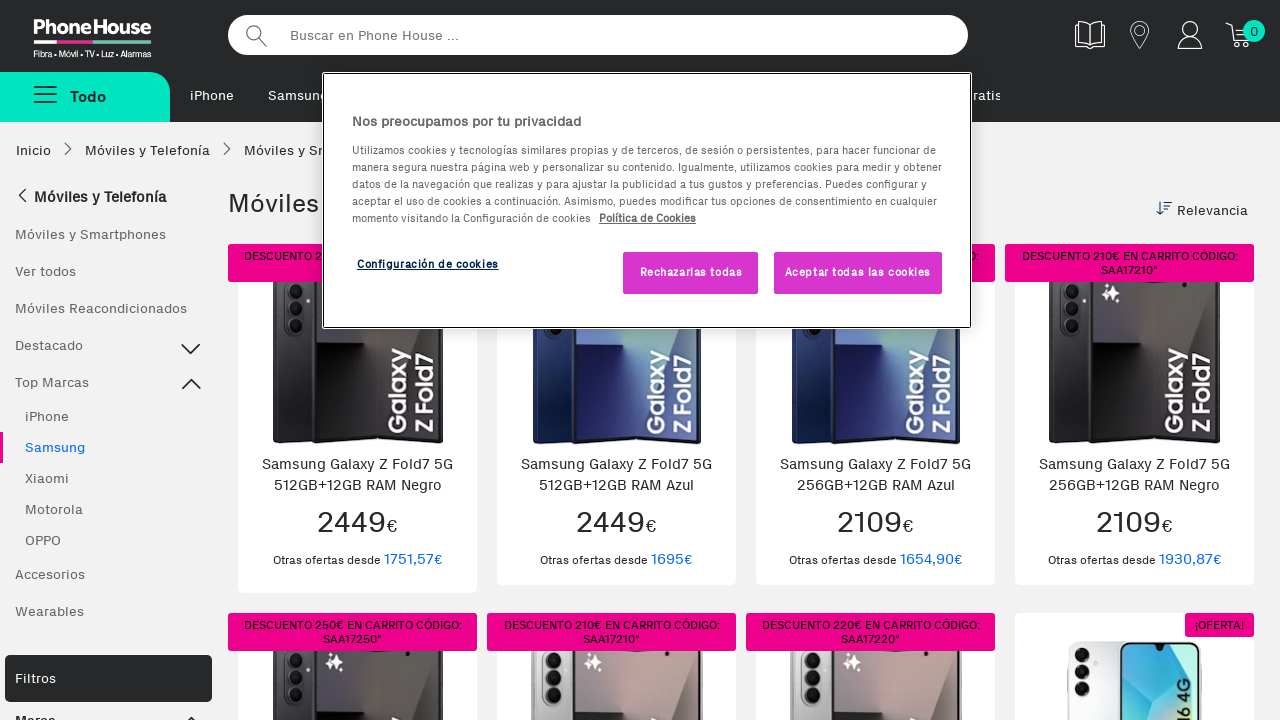

Product list loaded successfully
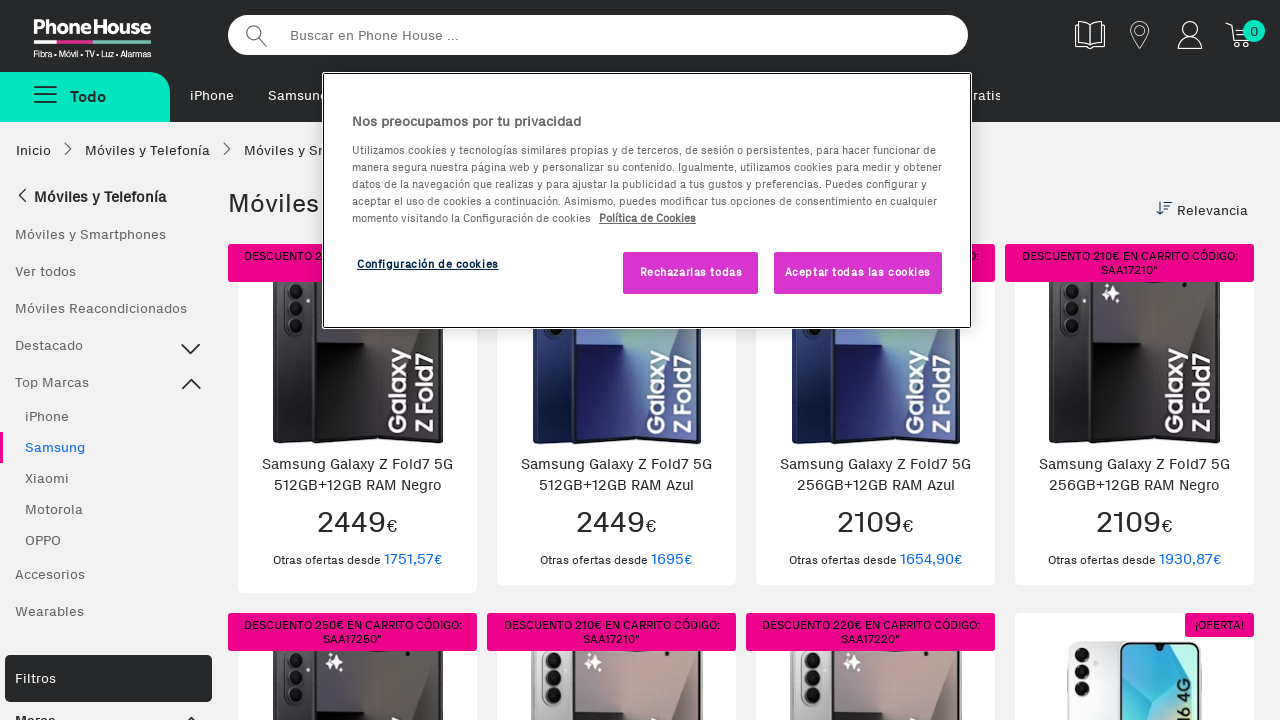

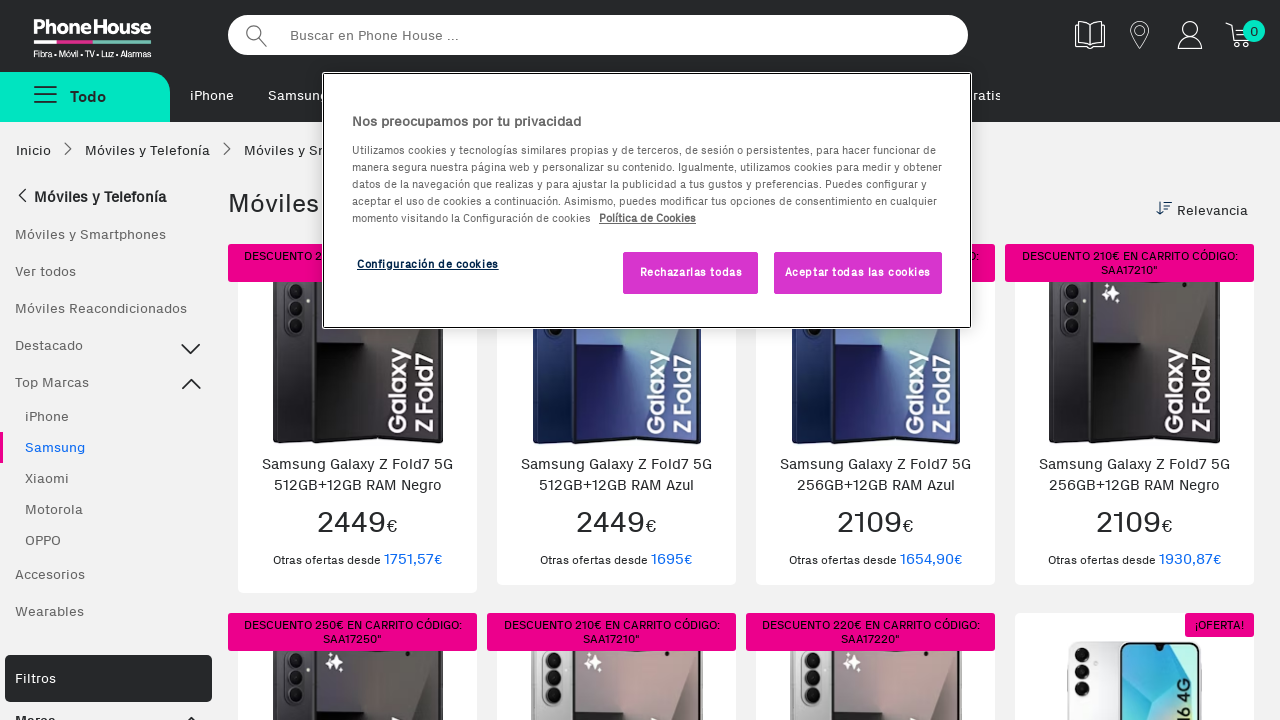